Tests drag and drop functionality by dragging an element to four different target drop zones on a demo page

Starting URL: https://sahitest.com/demo/dragDropMooTools.htm

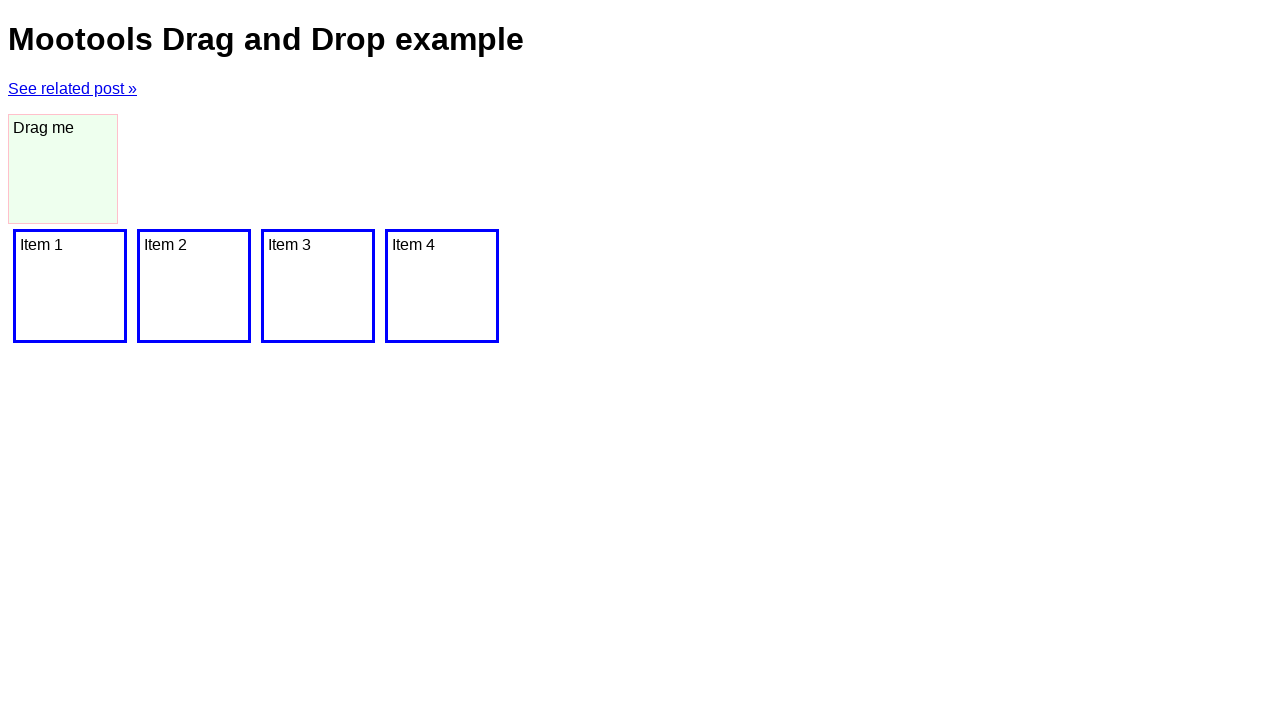

Located draggable element with id 'dragger'
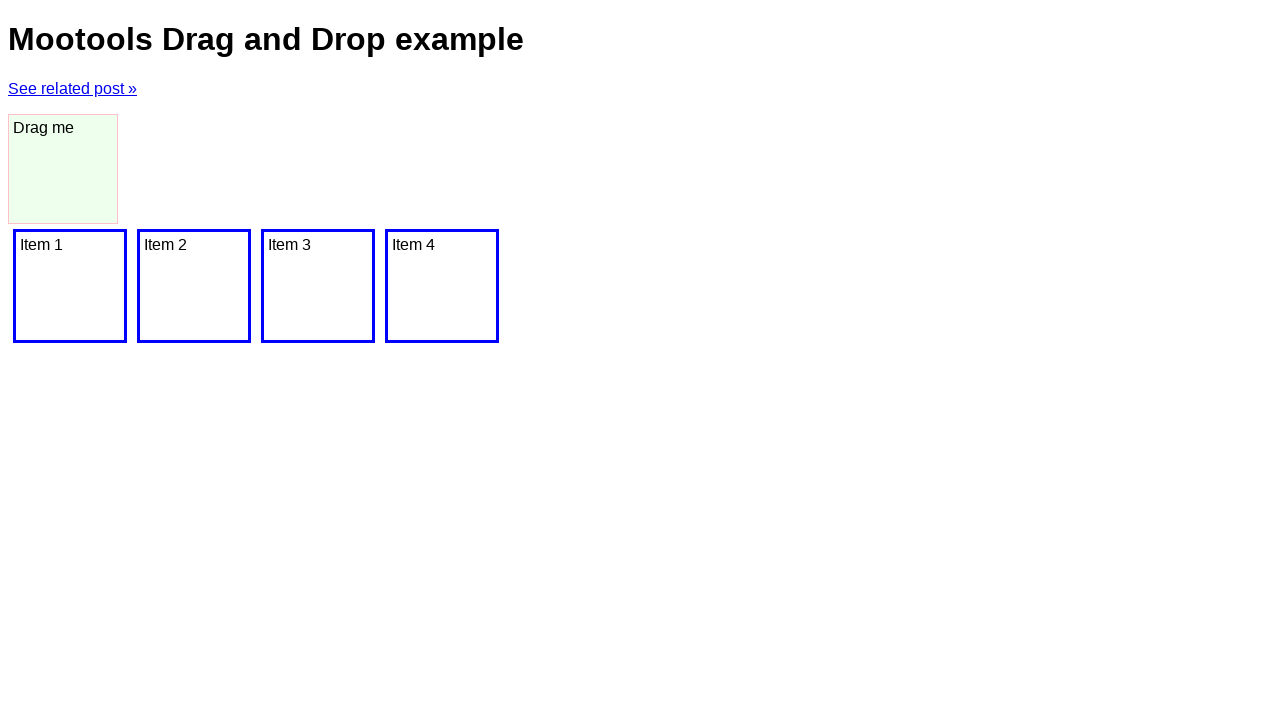

Located first target drop zone
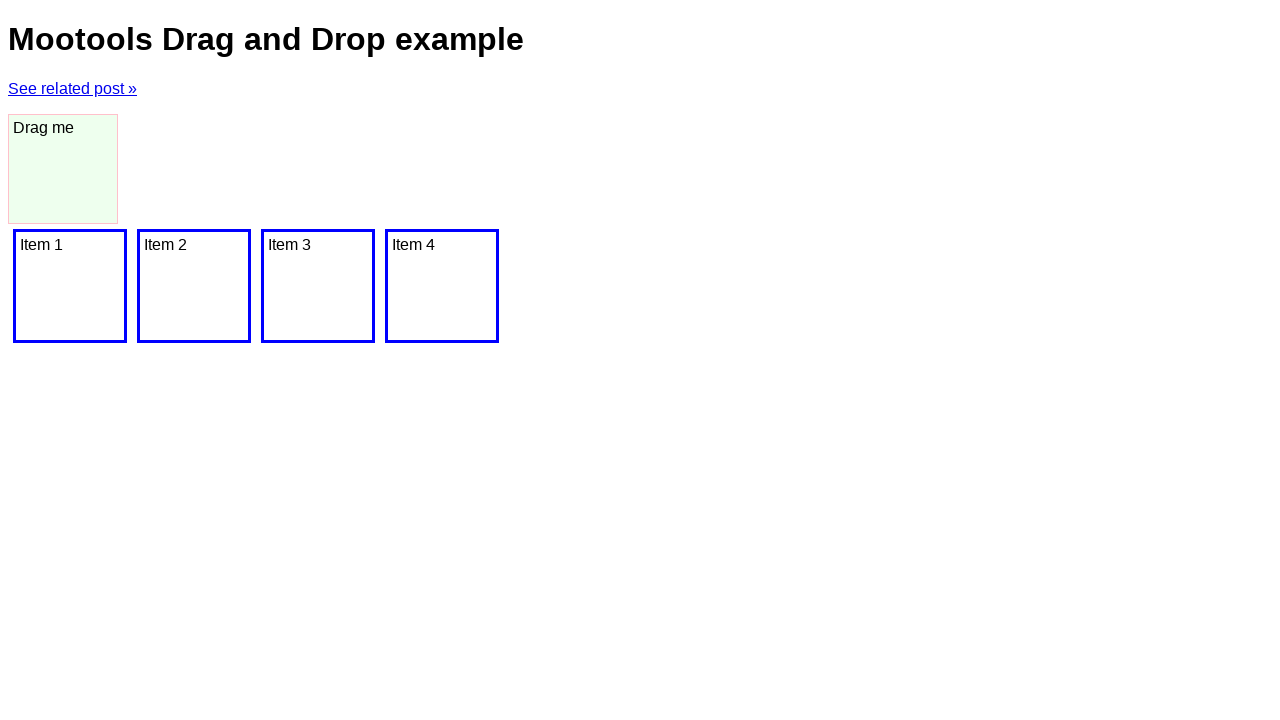

Dragged element to first target drop zone at (70, 286)
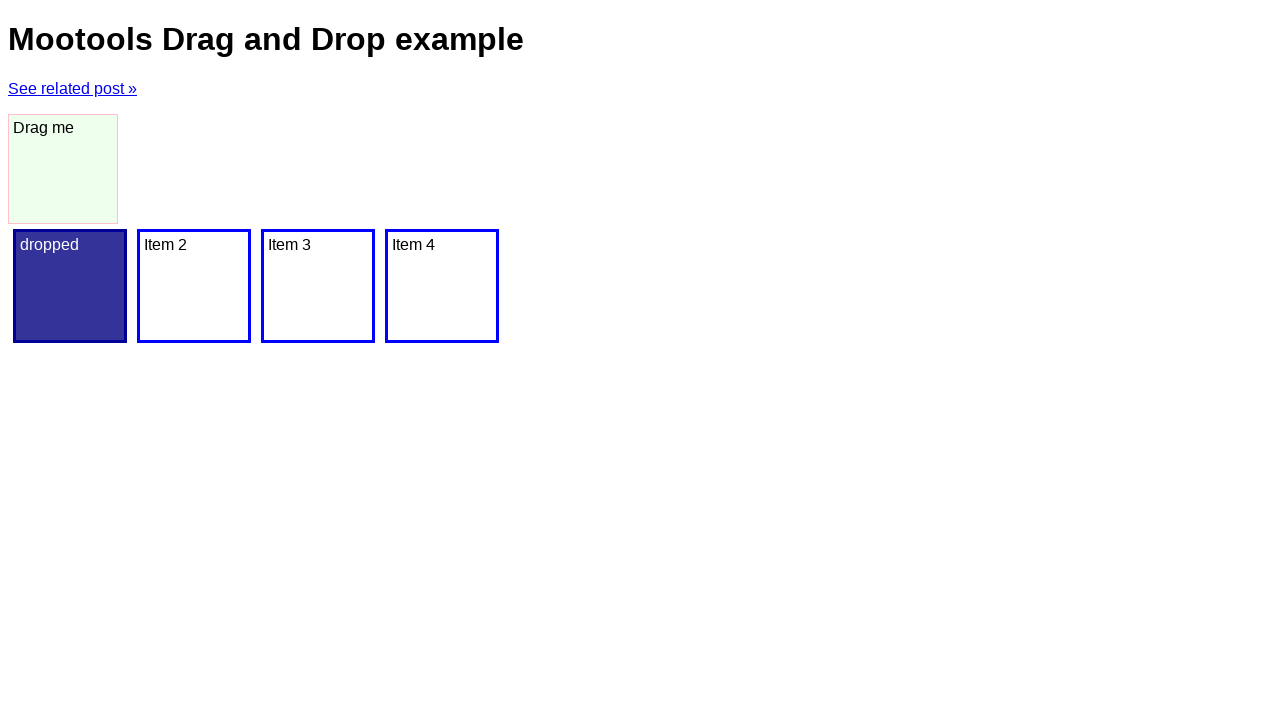

Located second target drop zone
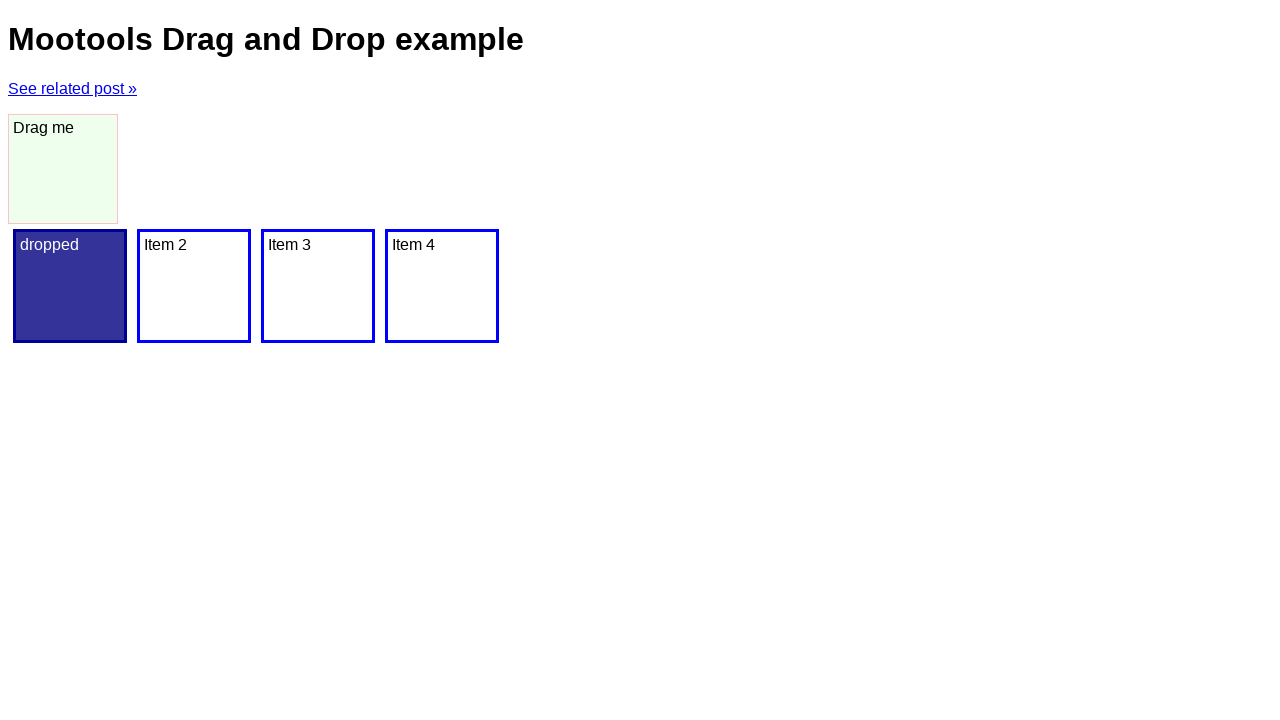

Dragged element to second target drop zone at (194, 286)
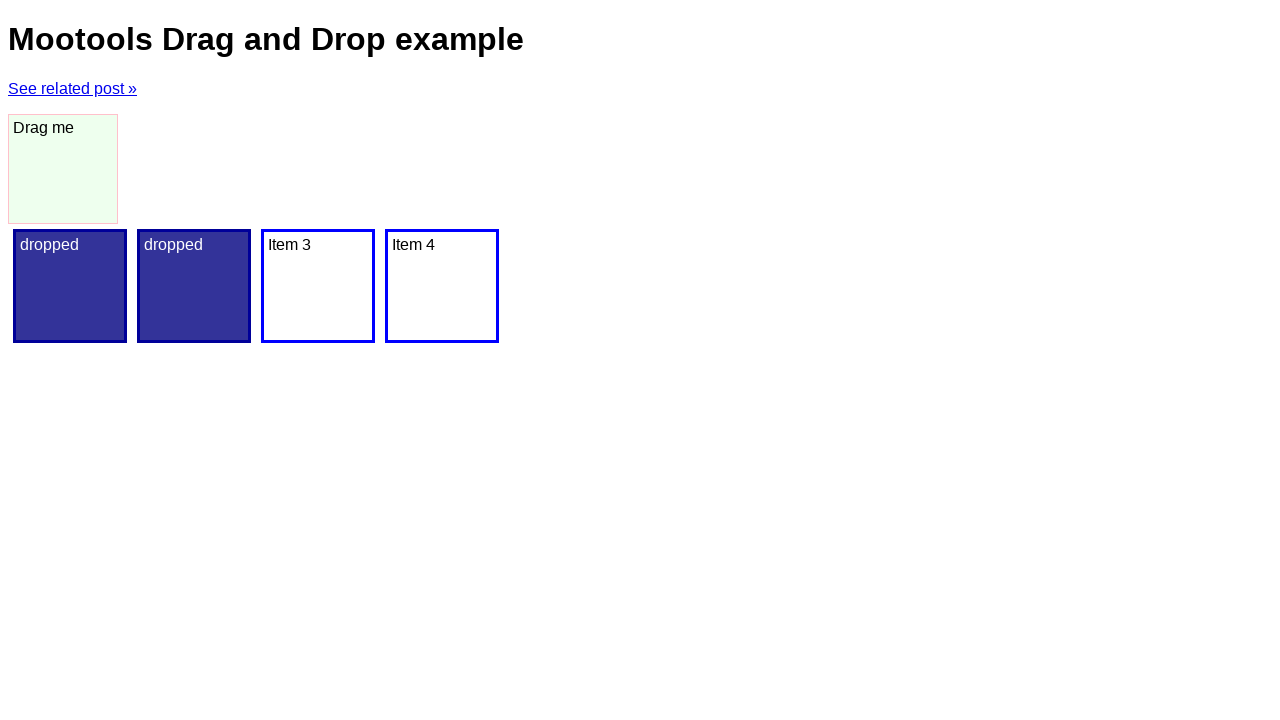

Located third target drop zone
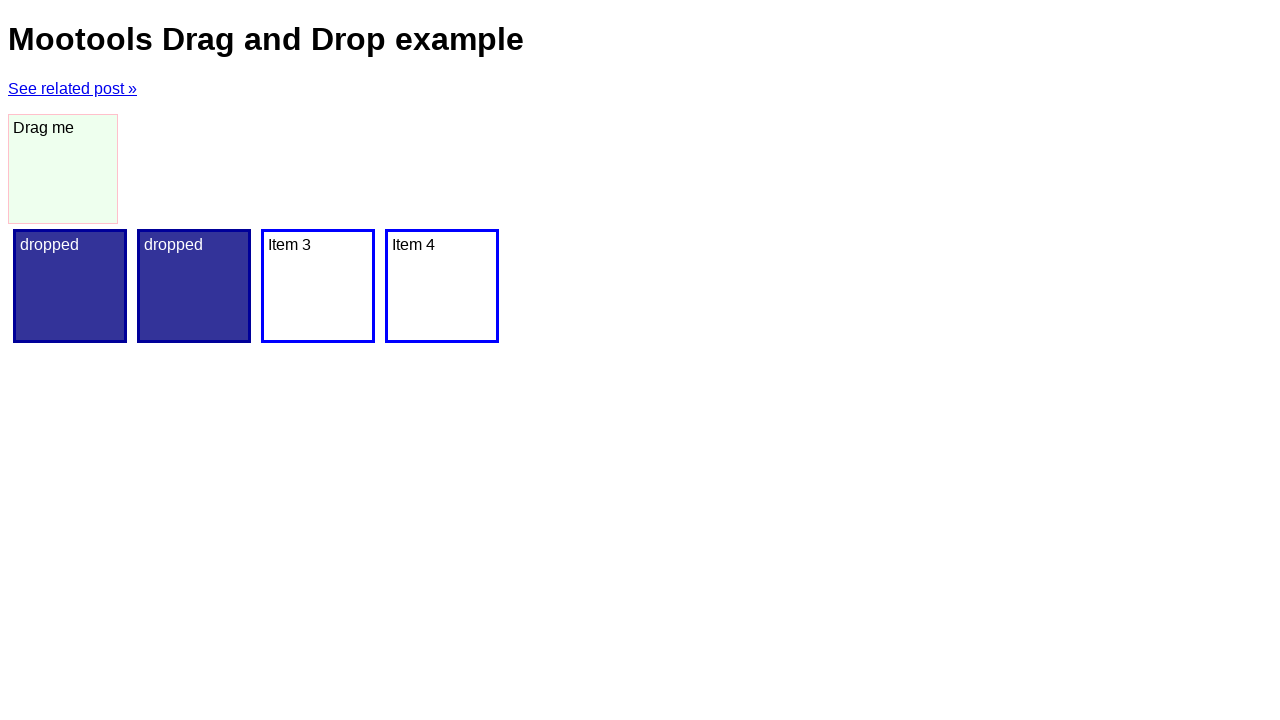

Dragged element to third target drop zone at (318, 286)
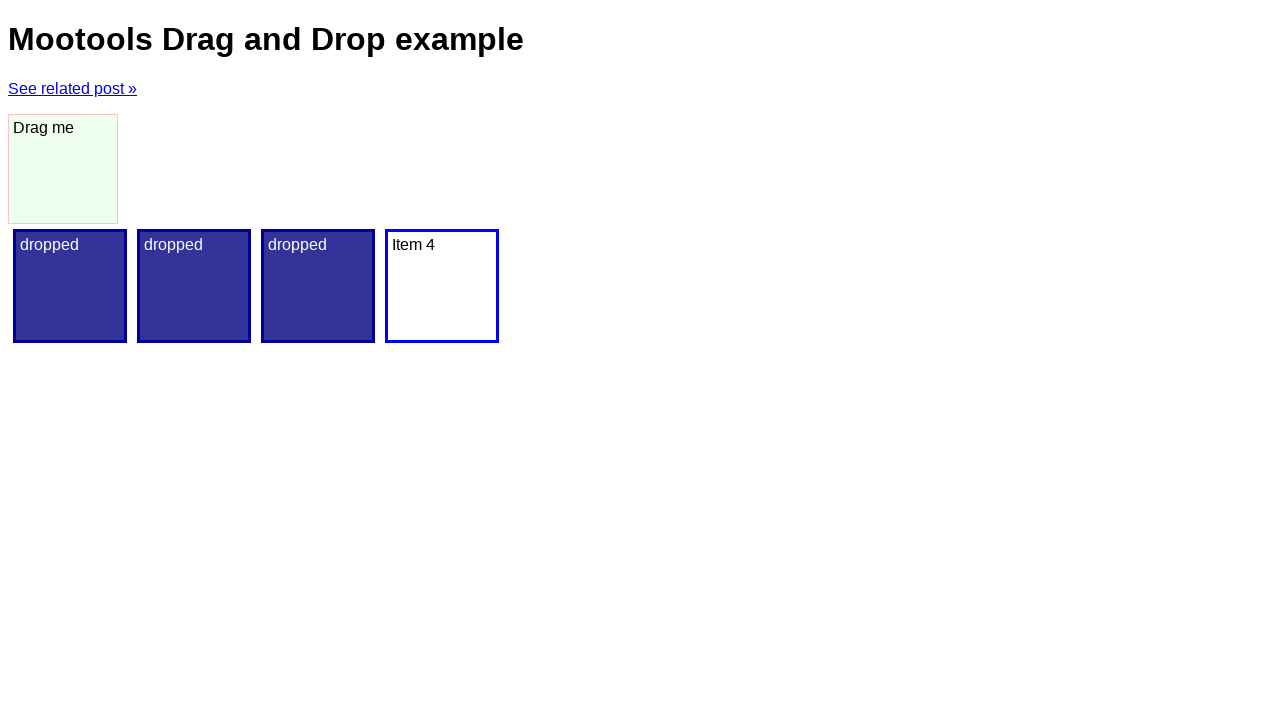

Located fourth target drop zone
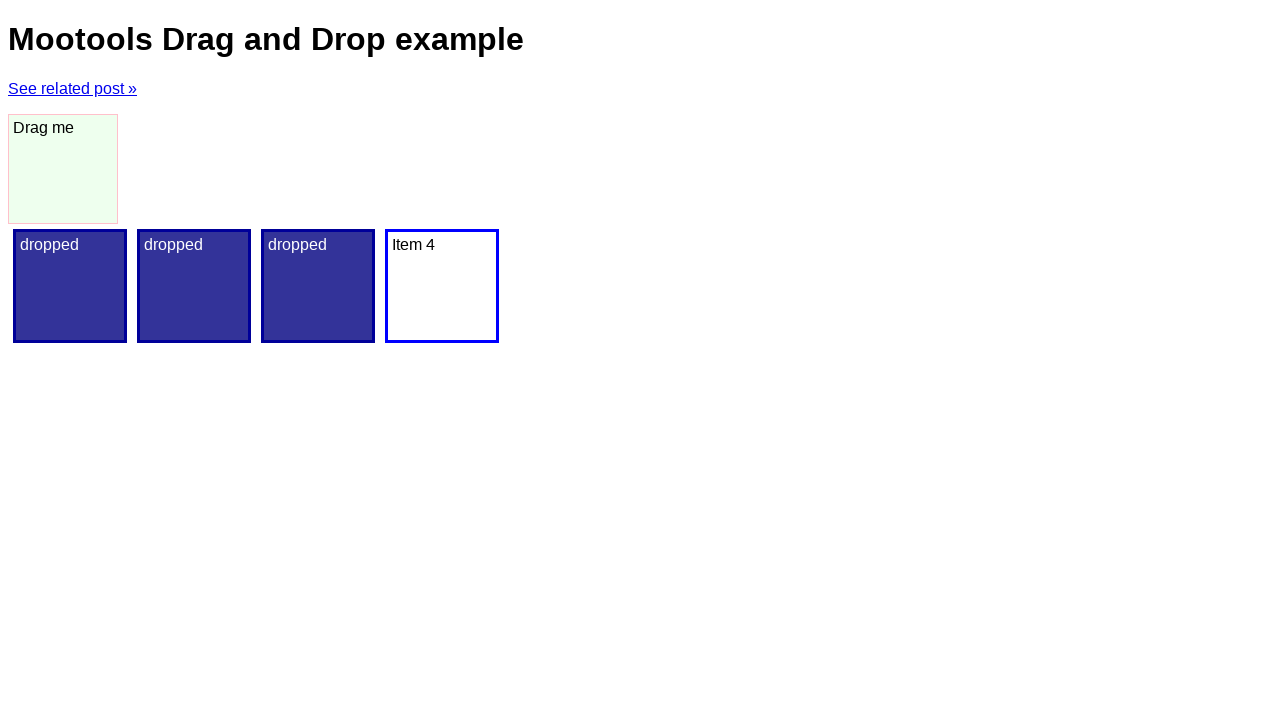

Dragged element to fourth target drop zone at (442, 286)
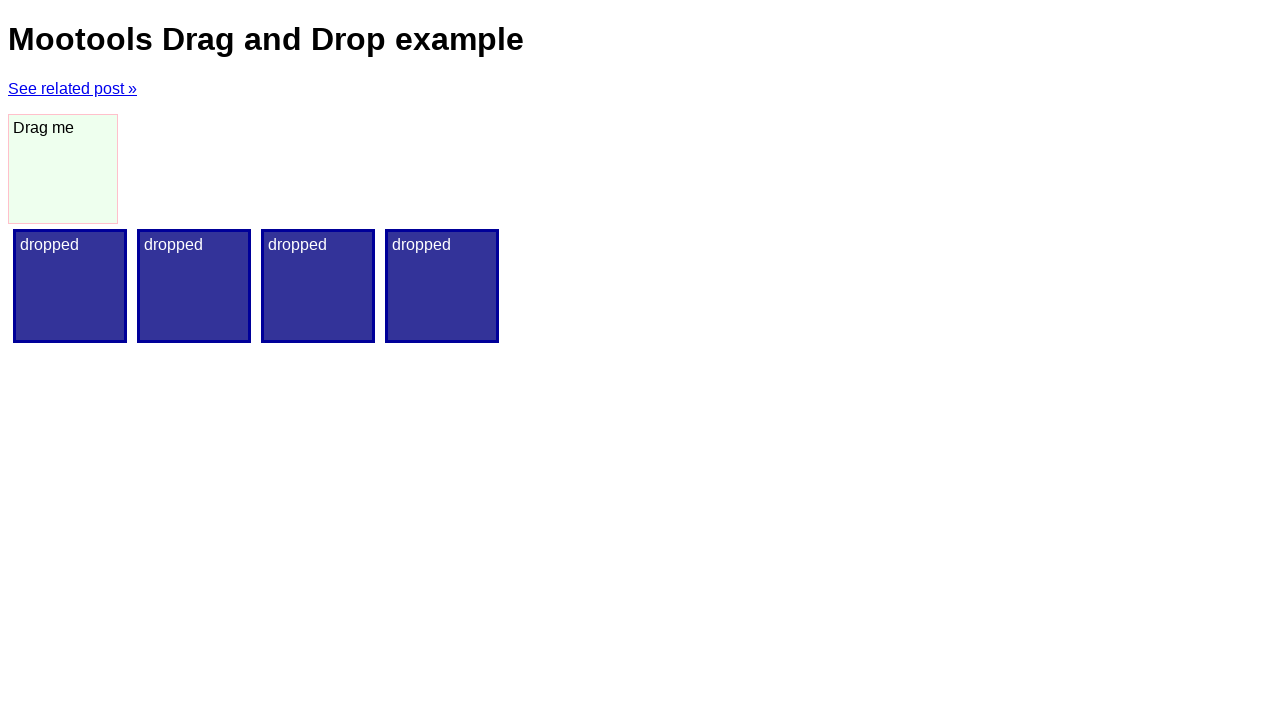

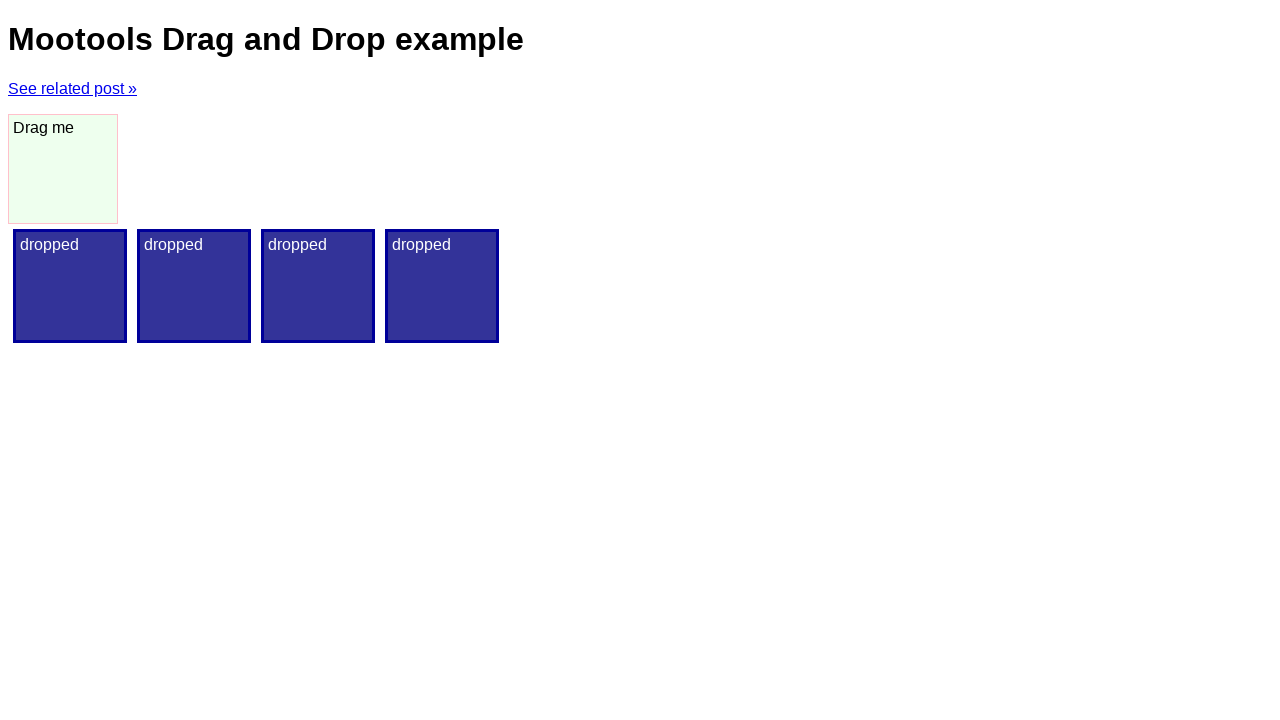